Tests checkbox functionality by verifying default states of two checkboxes, clicking to toggle their states, and confirming the state changes.

Starting URL: https://practice.cydeo.com/checkboxes

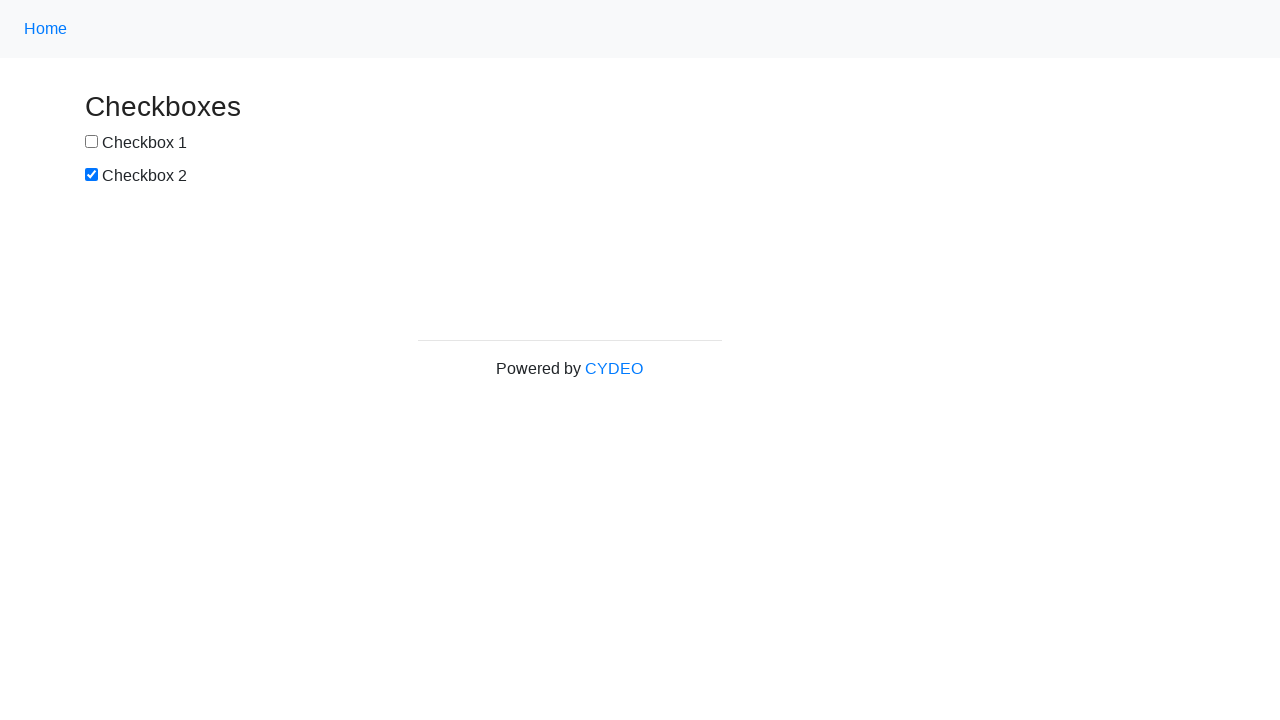

Located checkbox 1 element
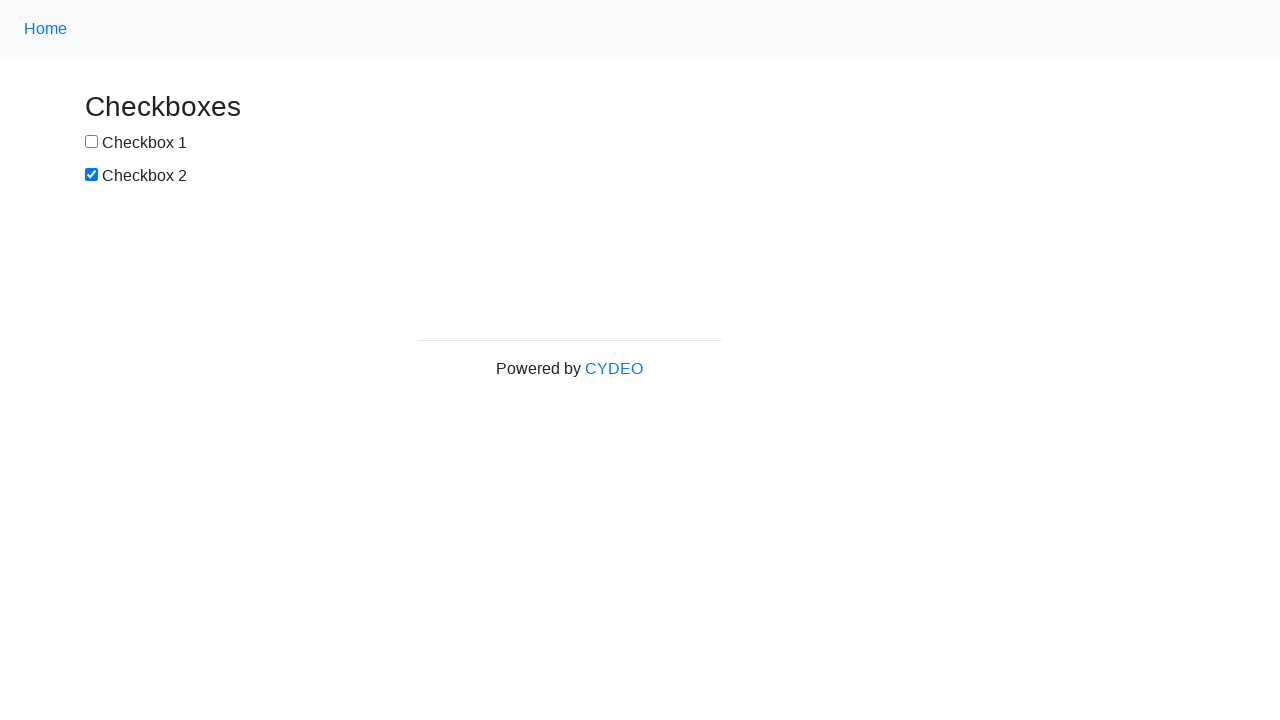

Located checkbox 2 element
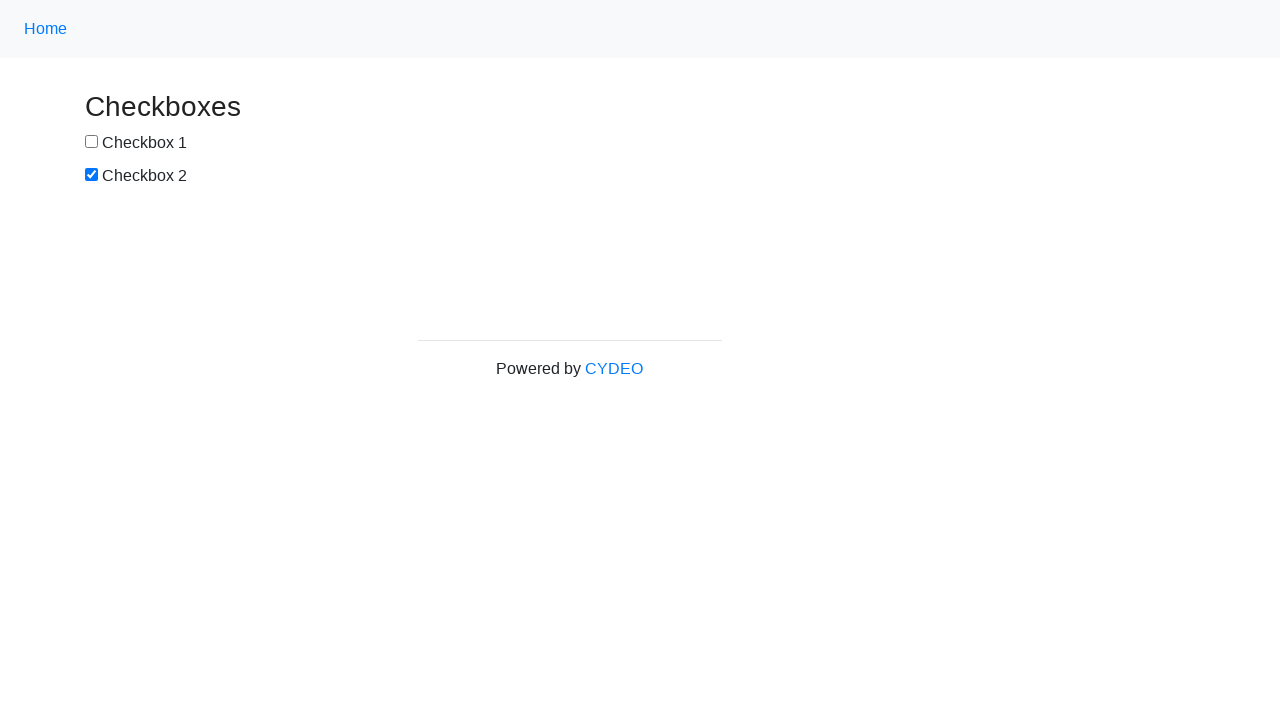

Verified checkbox 1 is not selected by default
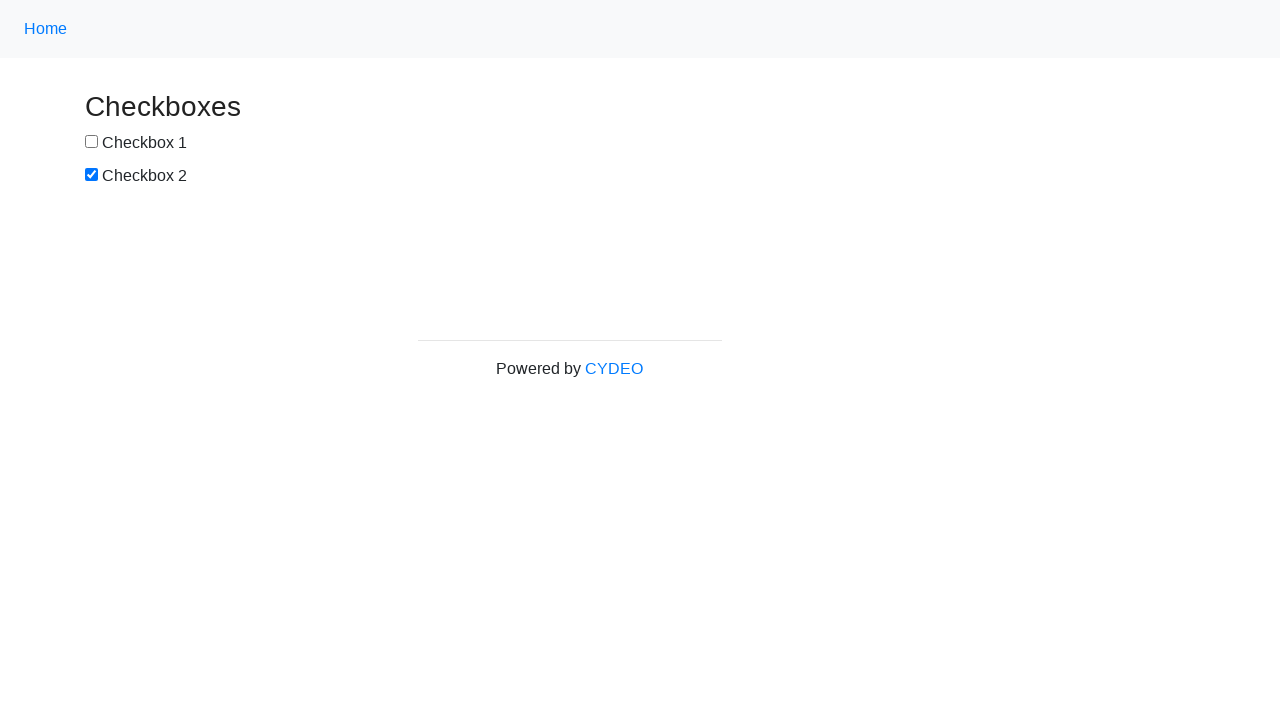

Verified checkbox 2 is selected by default
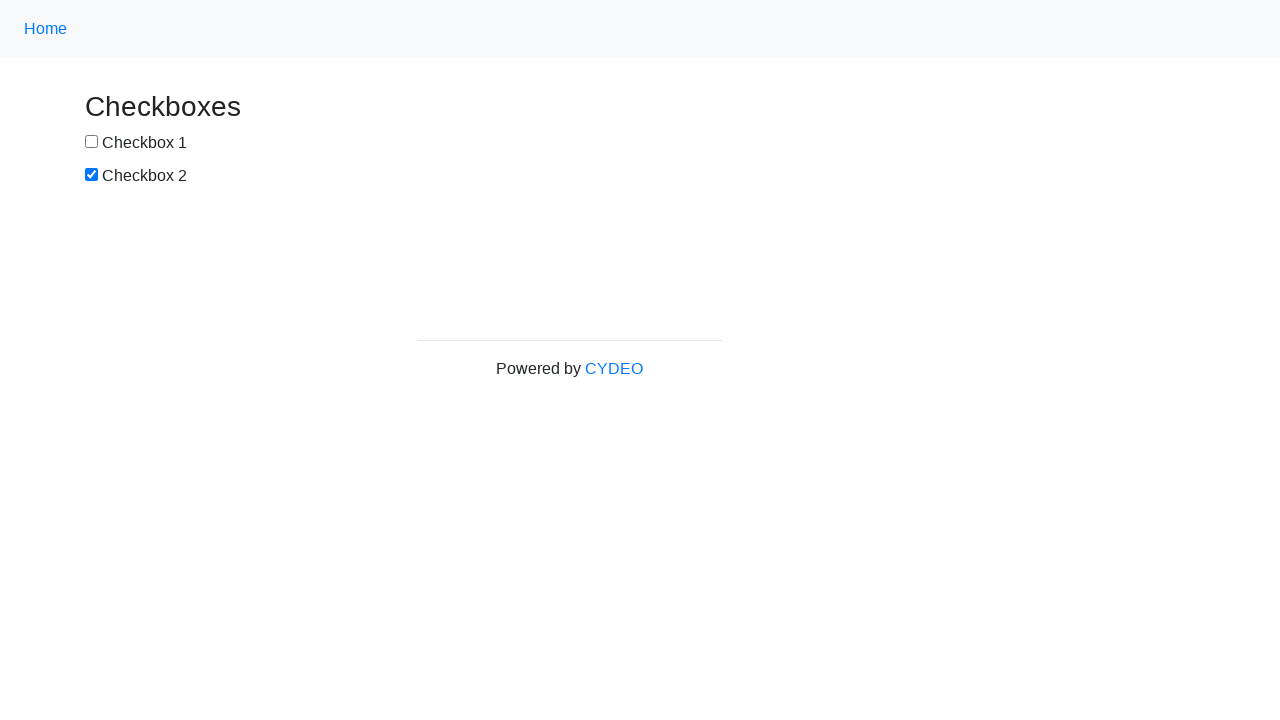

Clicked checkbox 1 to select it at (92, 142) on input[name='checkbox1']
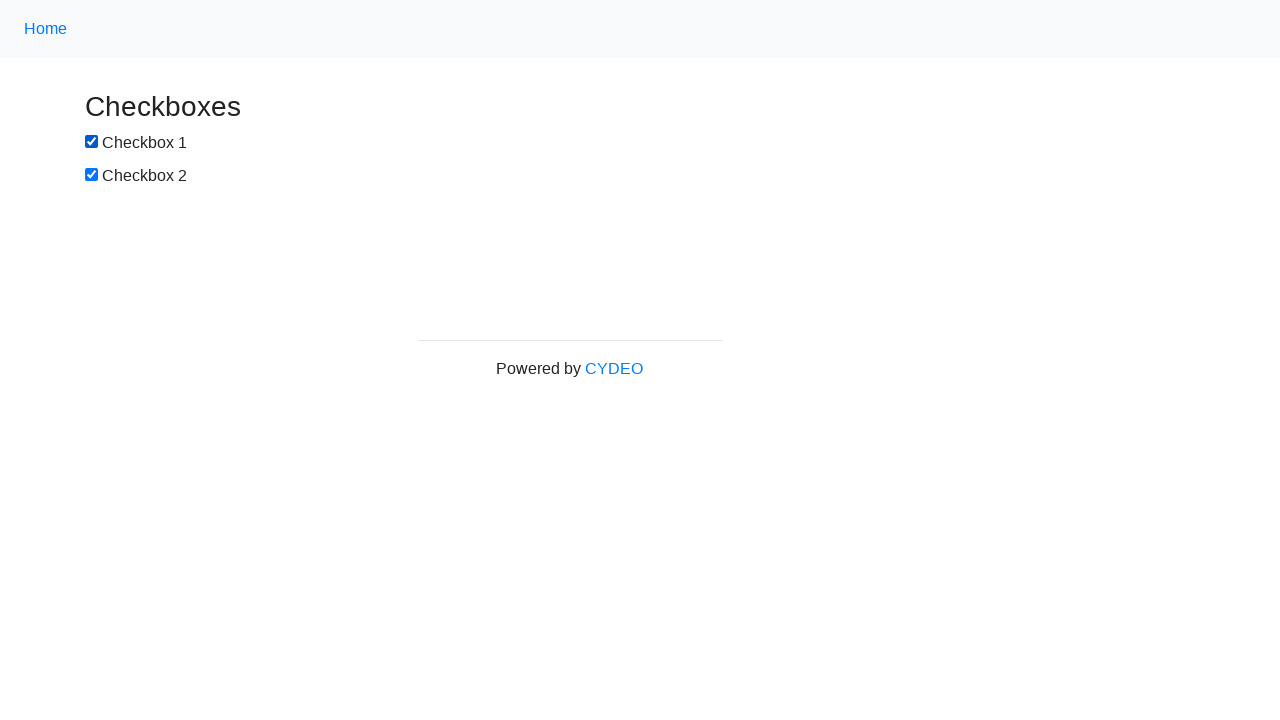

Clicked checkbox 2 to deselect it at (92, 175) on input[name='checkbox2']
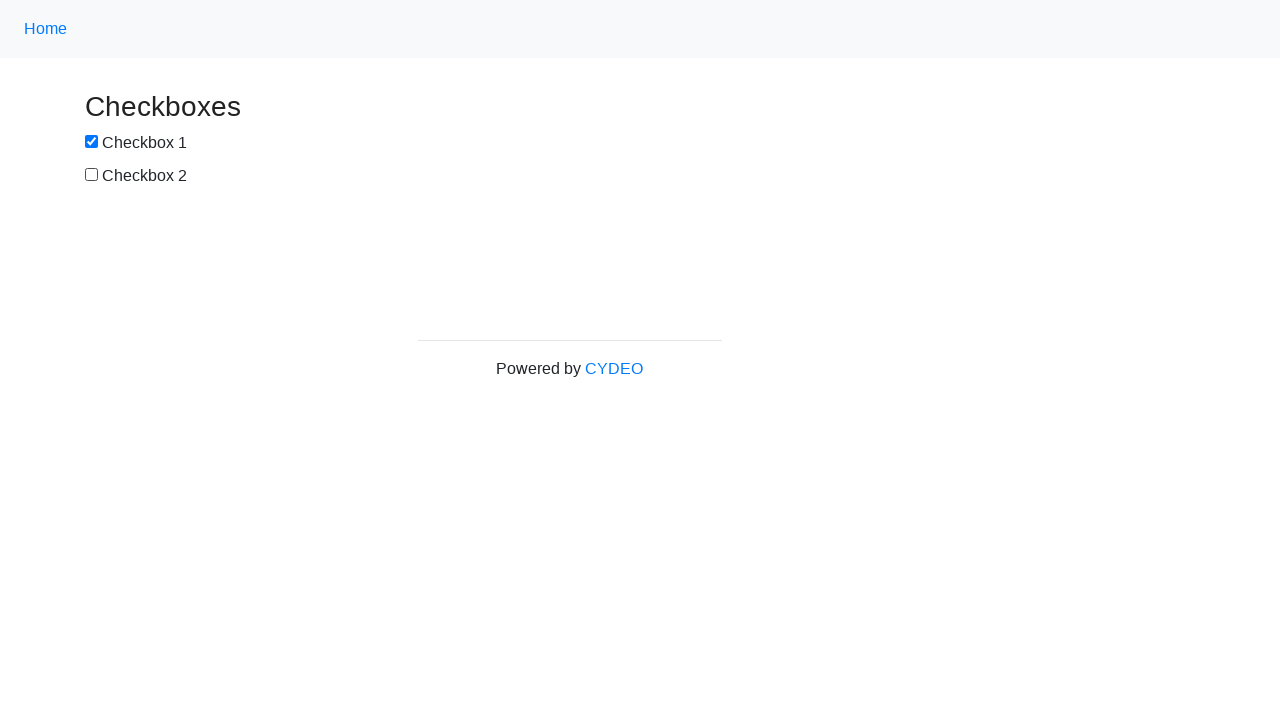

Verified checkbox 1 is now selected after clicking
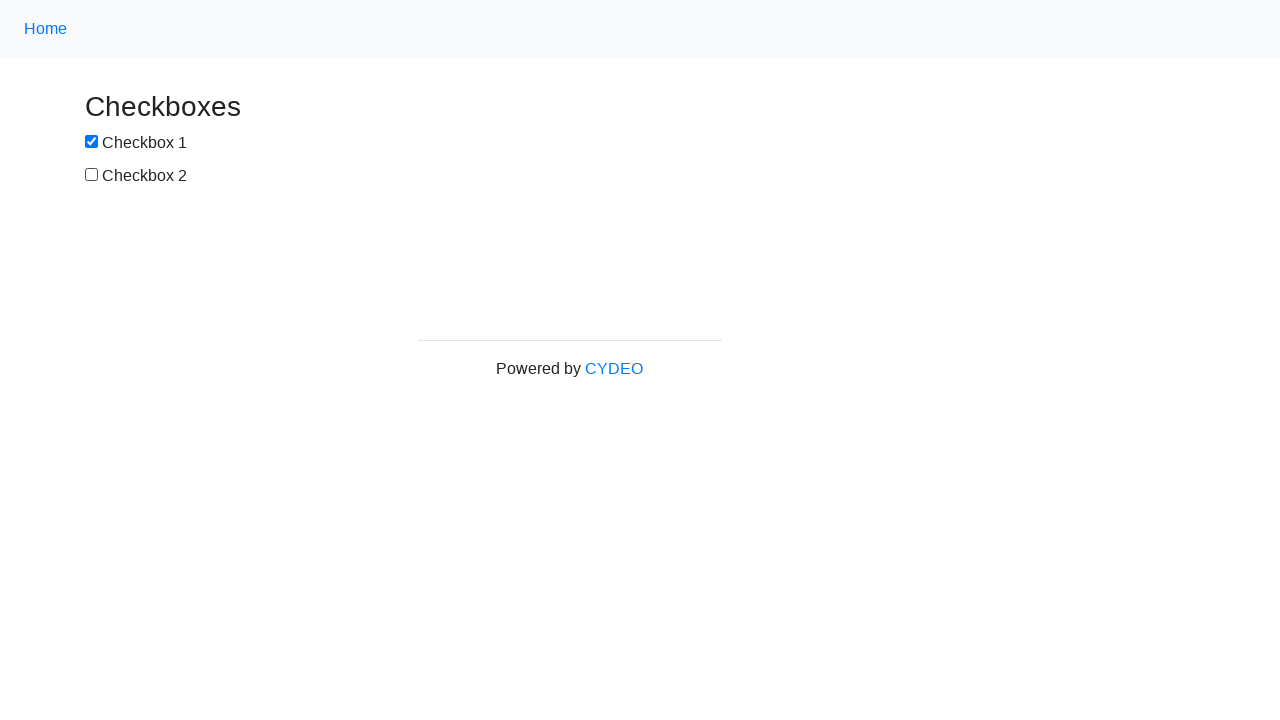

Verified checkbox 2 is now deselected after clicking
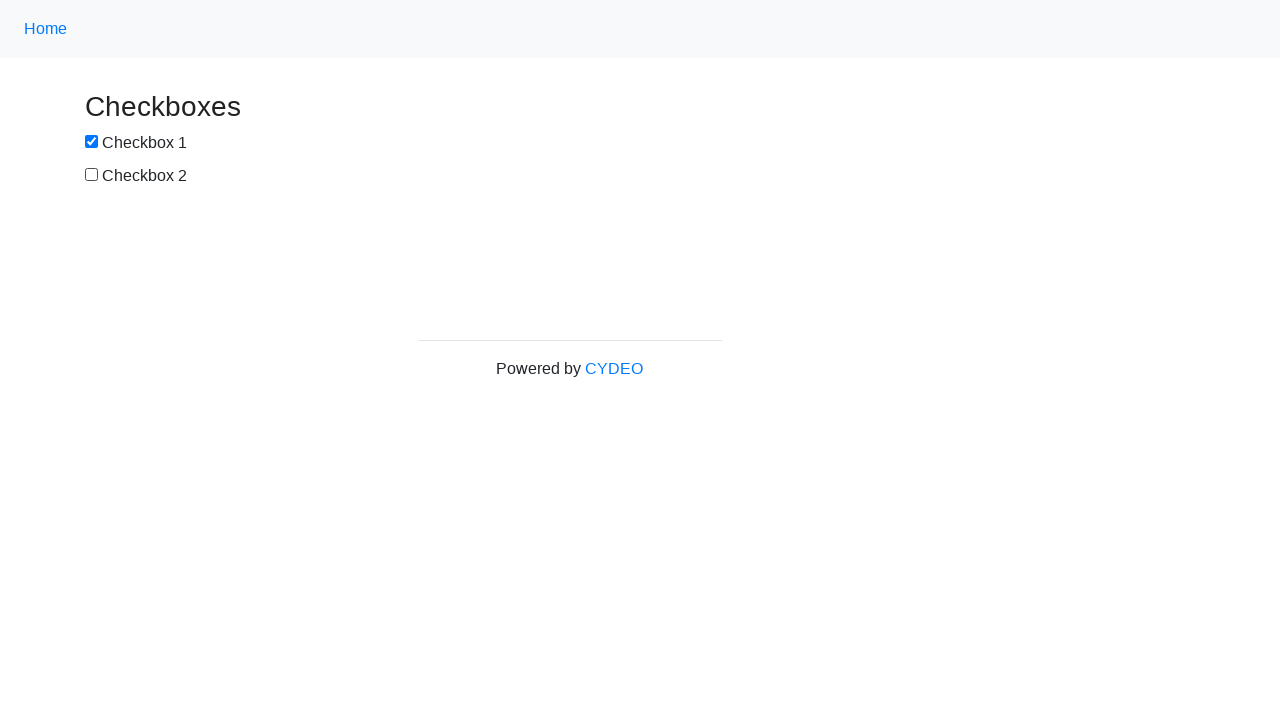

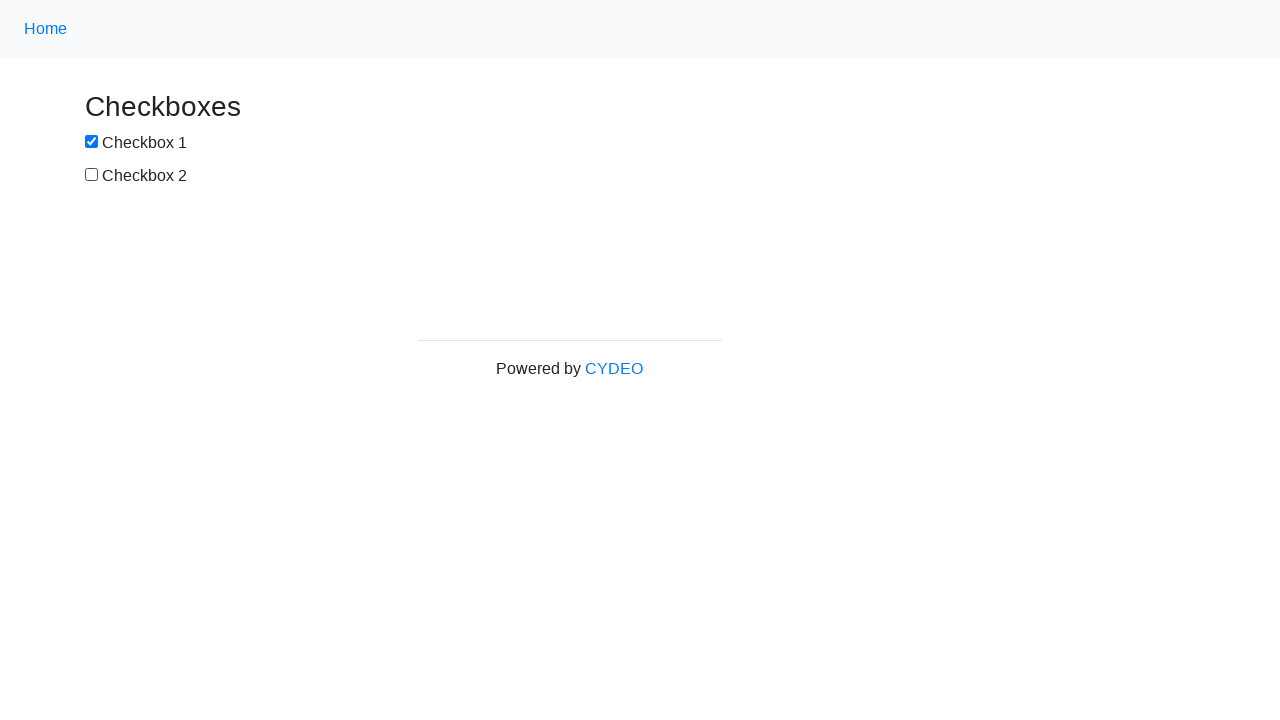